Tests the search functionality on the Federal Reserve Bank of New York website by entering "interest rates" in the search box and verifying the search results page loads correctly.

Starting URL: https://www.newyorkfed.org/

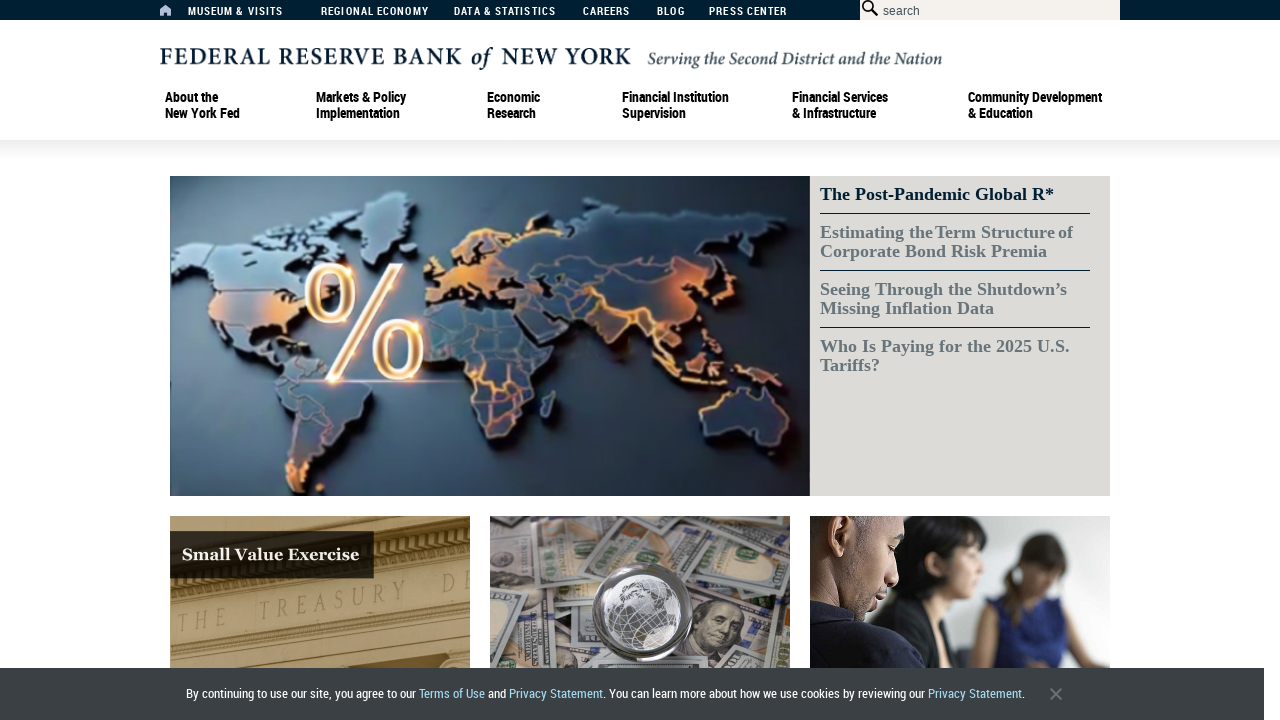

Filled search box with 'interest rates' on #searchbox
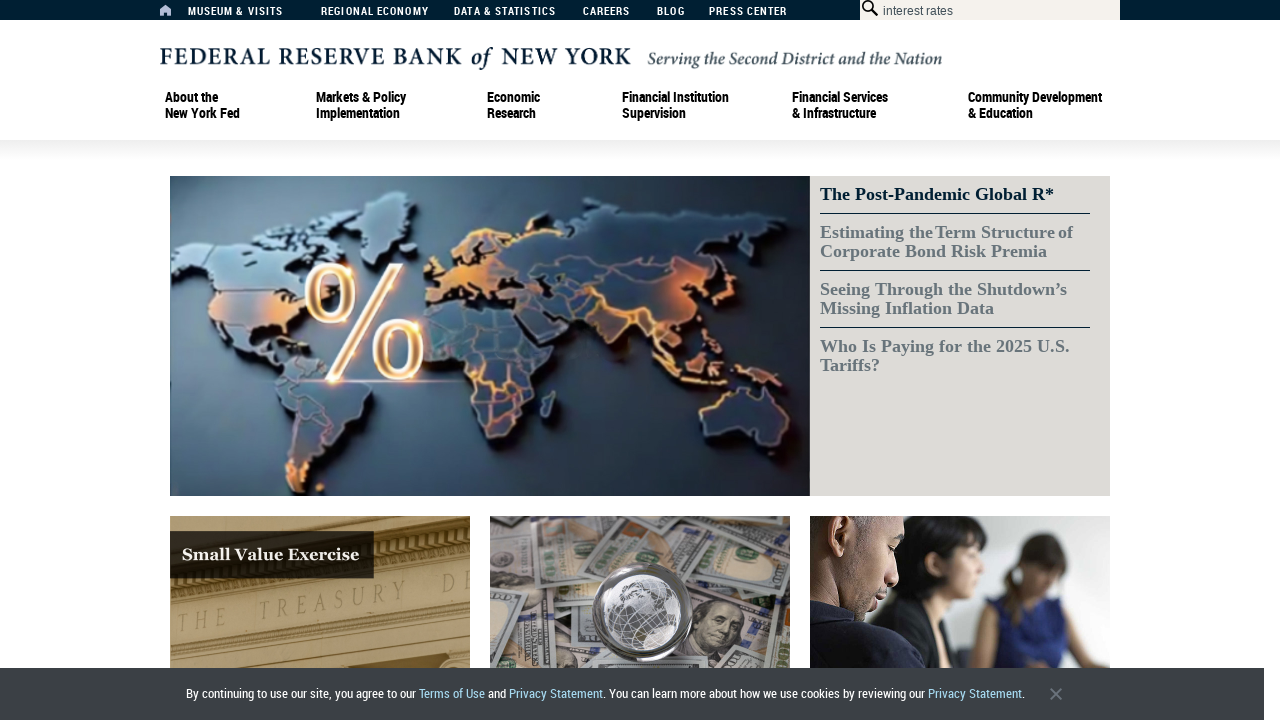

Pressed Enter to submit search query on #searchbox
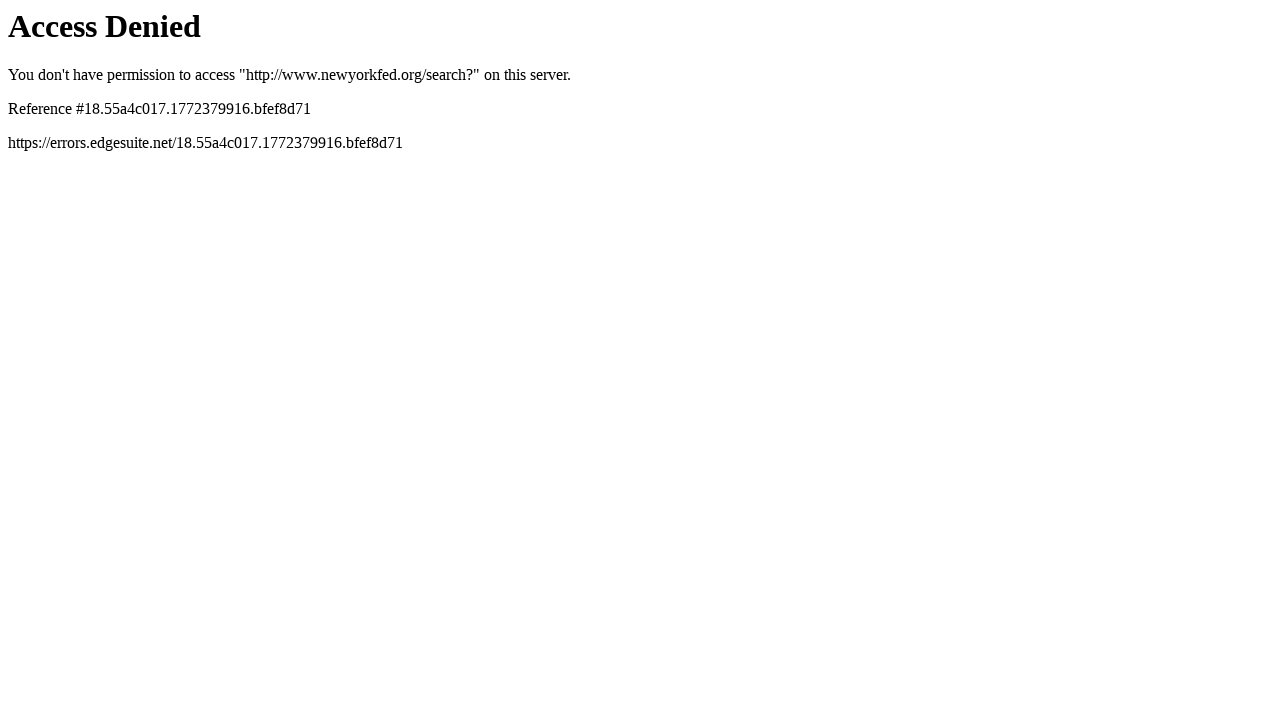

Search results page loaded successfully
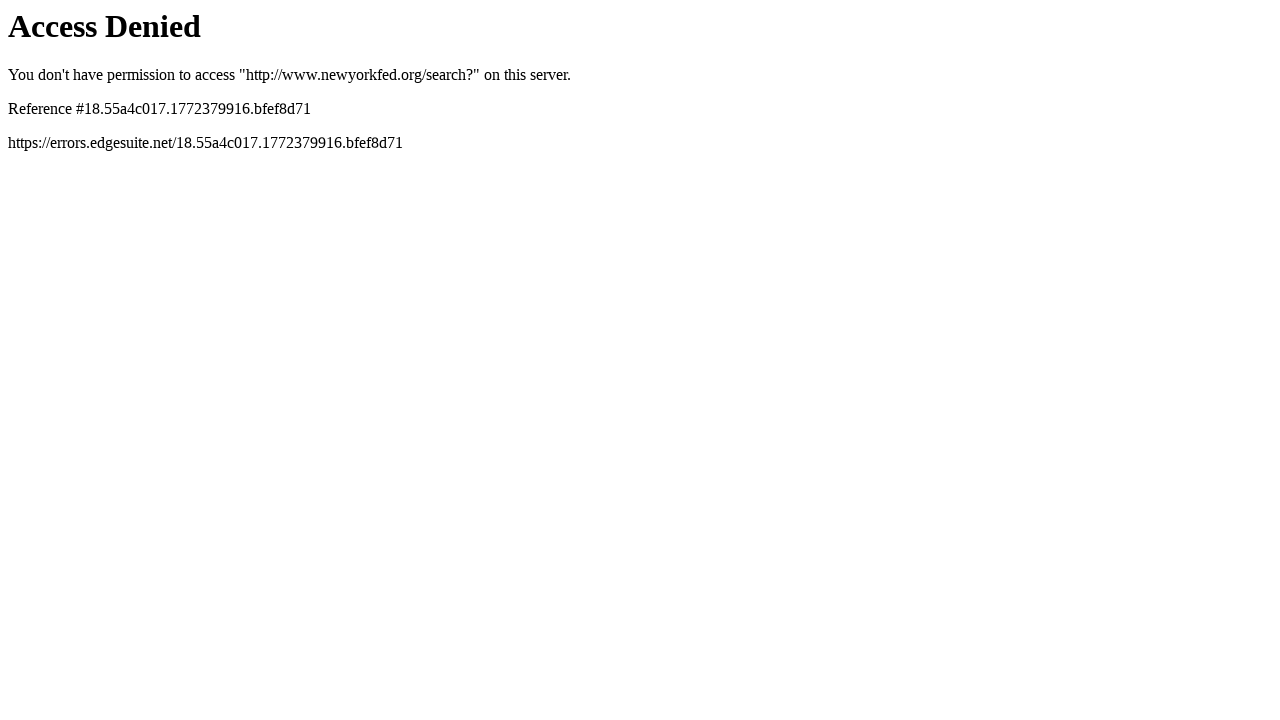

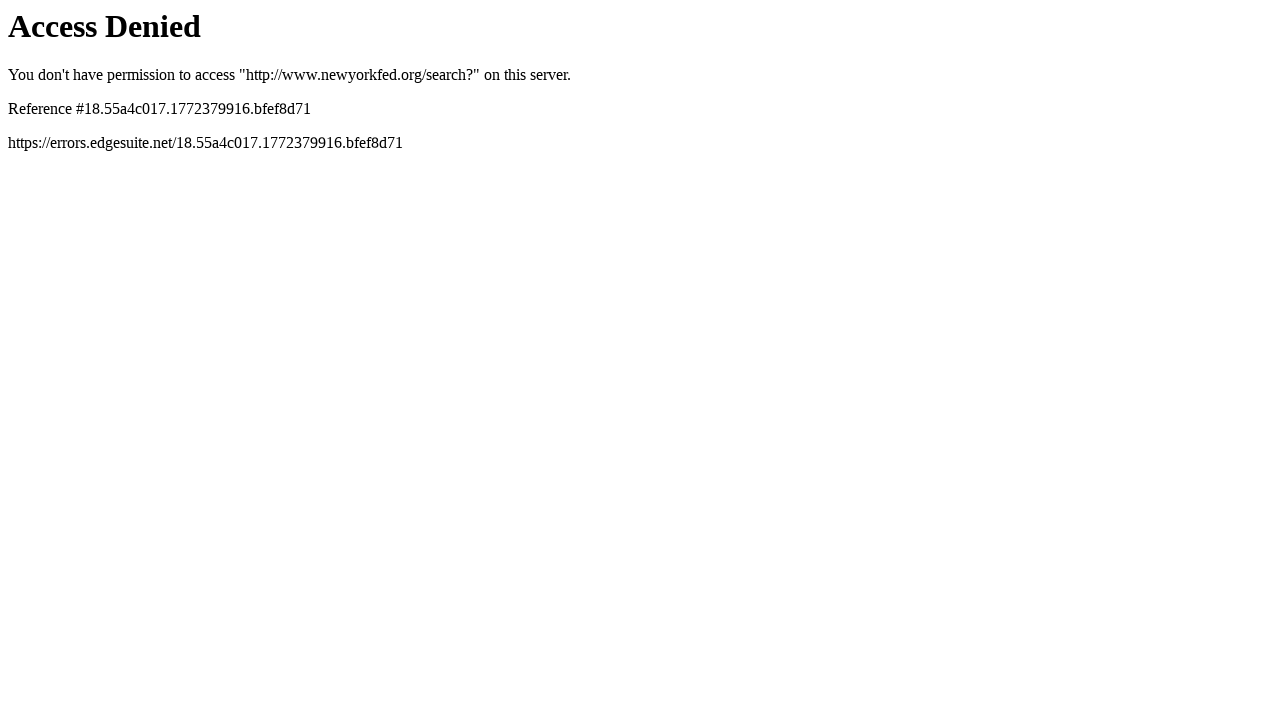